Tests filling out three contact forms on a complicated page by entering name, email, and message fields for each form, then verifies the URL contains "ultimateqa".

Starting URL: https://ultimateqa.com/complicated-page

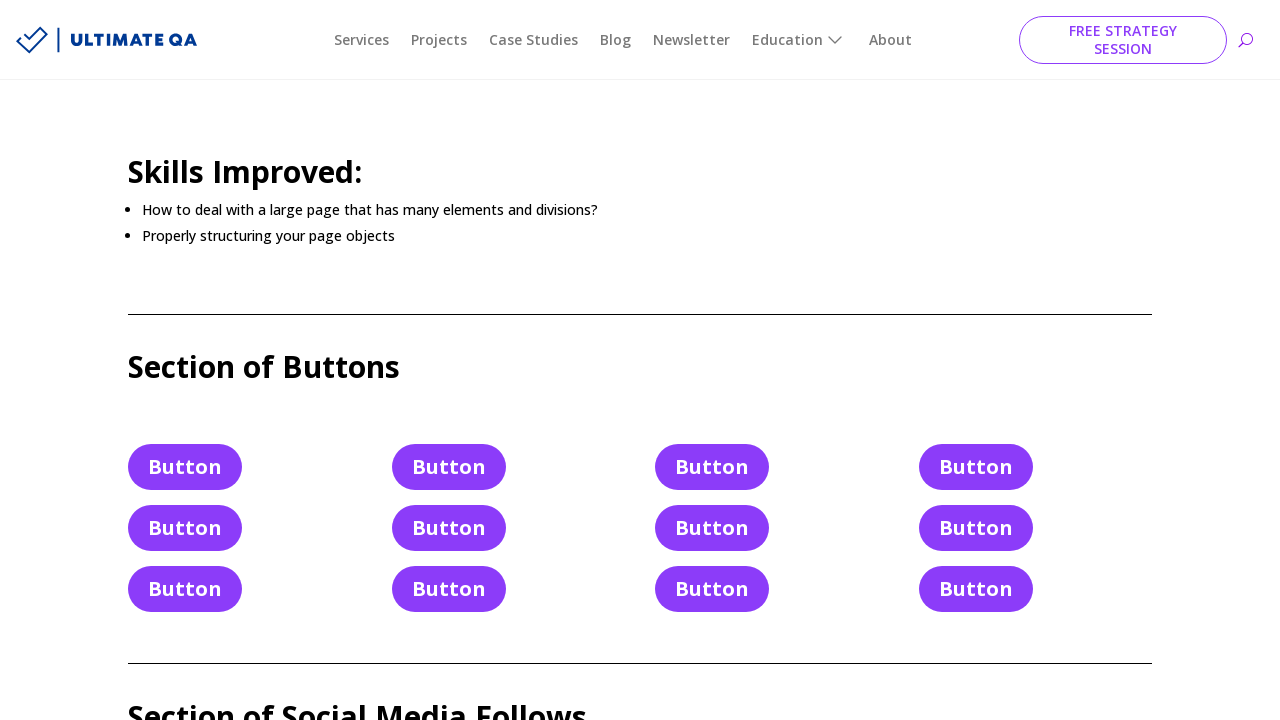

Filled name field in first contact form with 'TEST_NAME' on #et_pb_contact_name_0
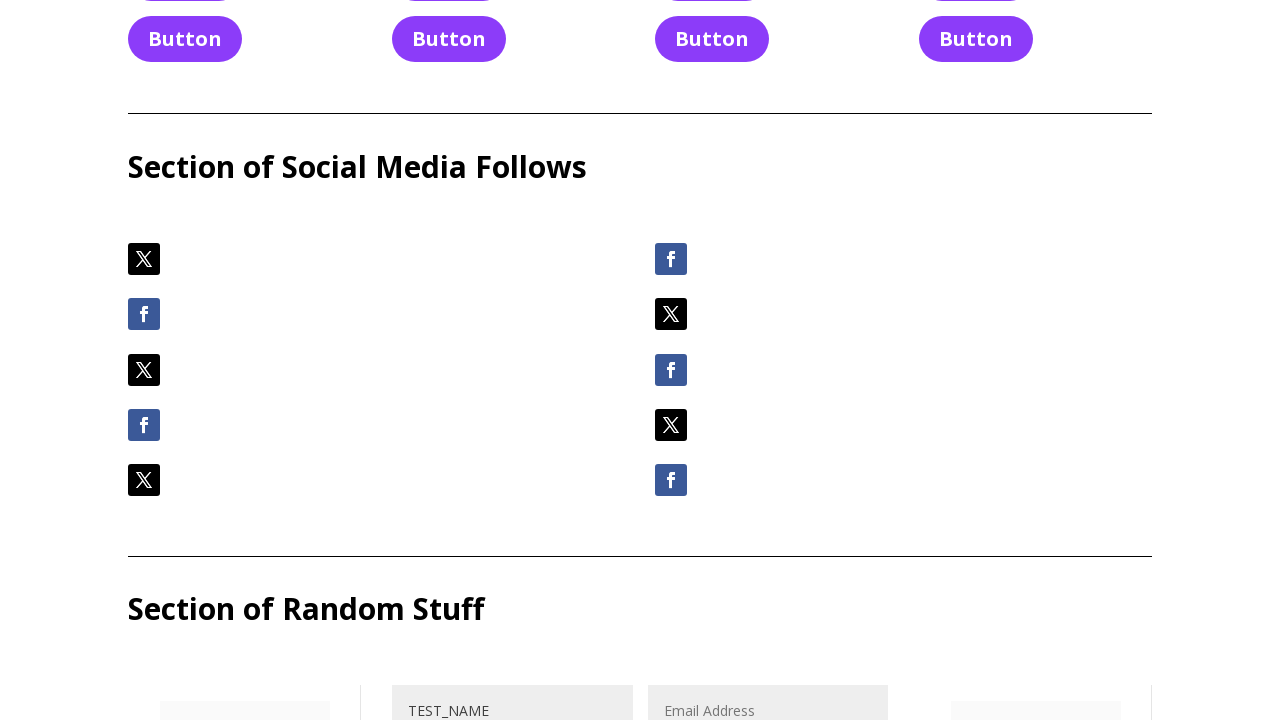

Filled email field in first contact form with 'email@email.email' on #et_pb_contact_email_0
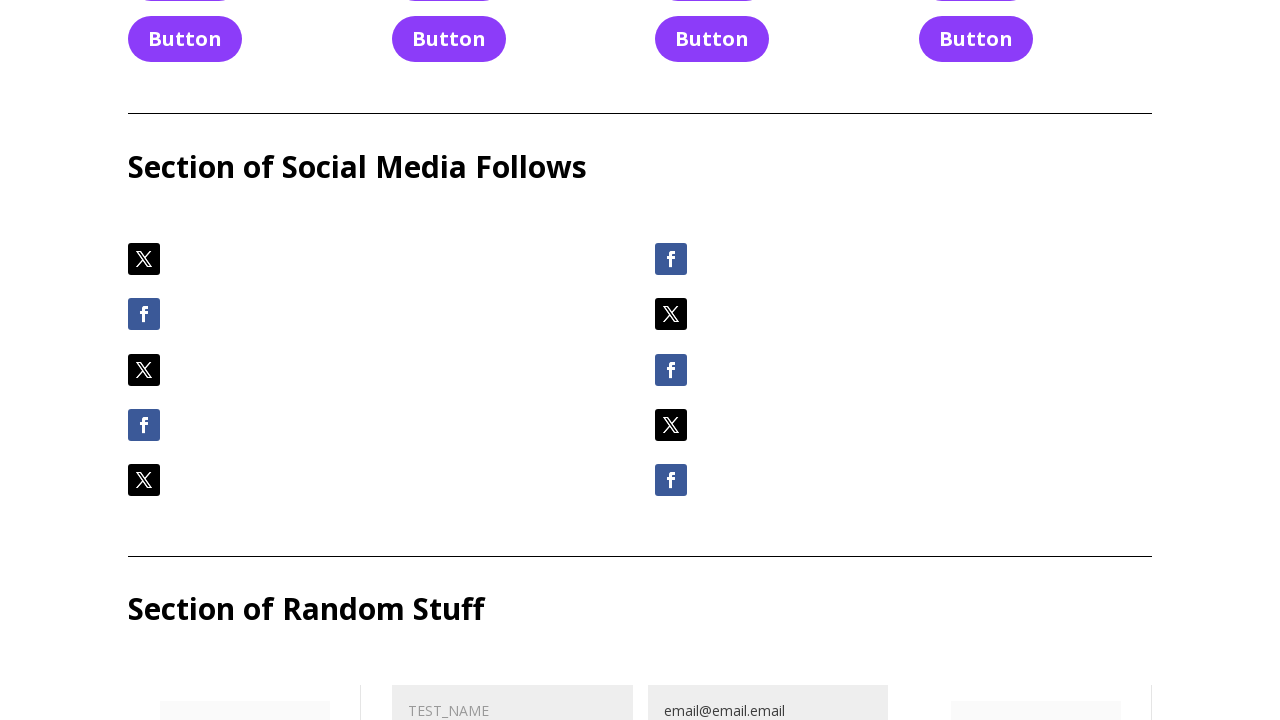

Filled message field in first contact form with multi-line text on #et_pb_contact_message_0
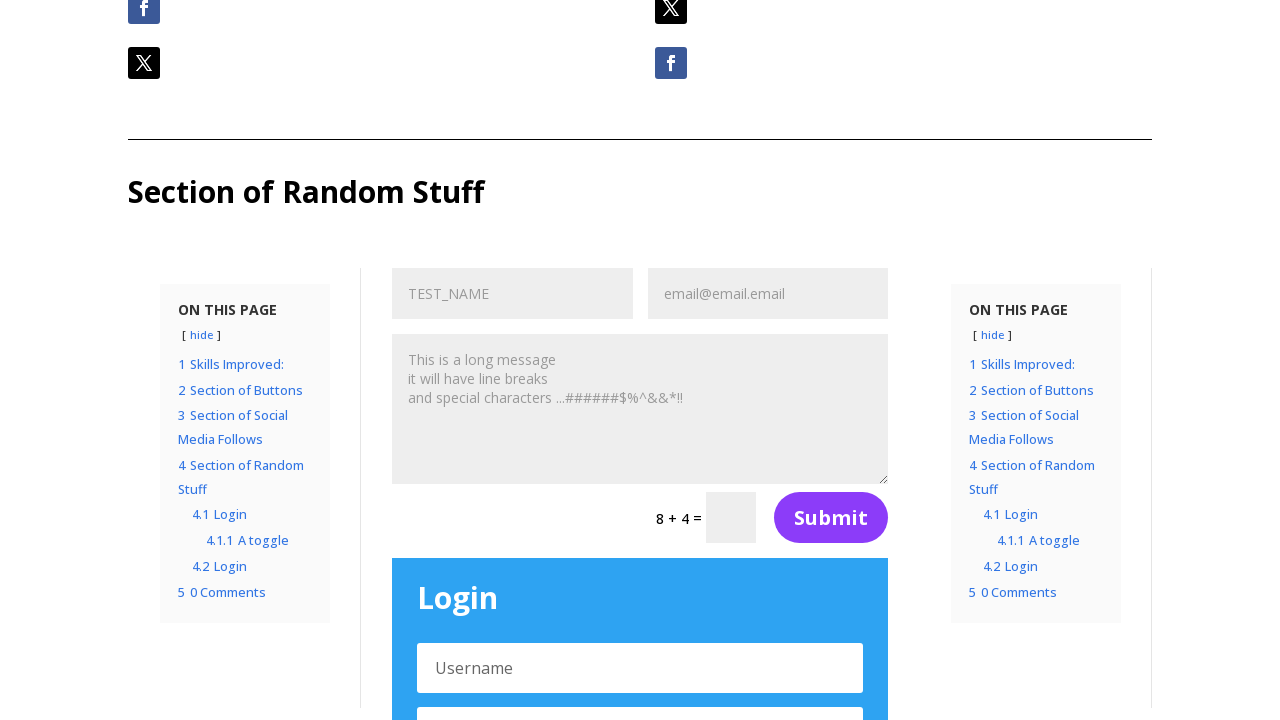

Filled name field in second contact form with 'TEST_NAME' on #et_pb_contact_name_1
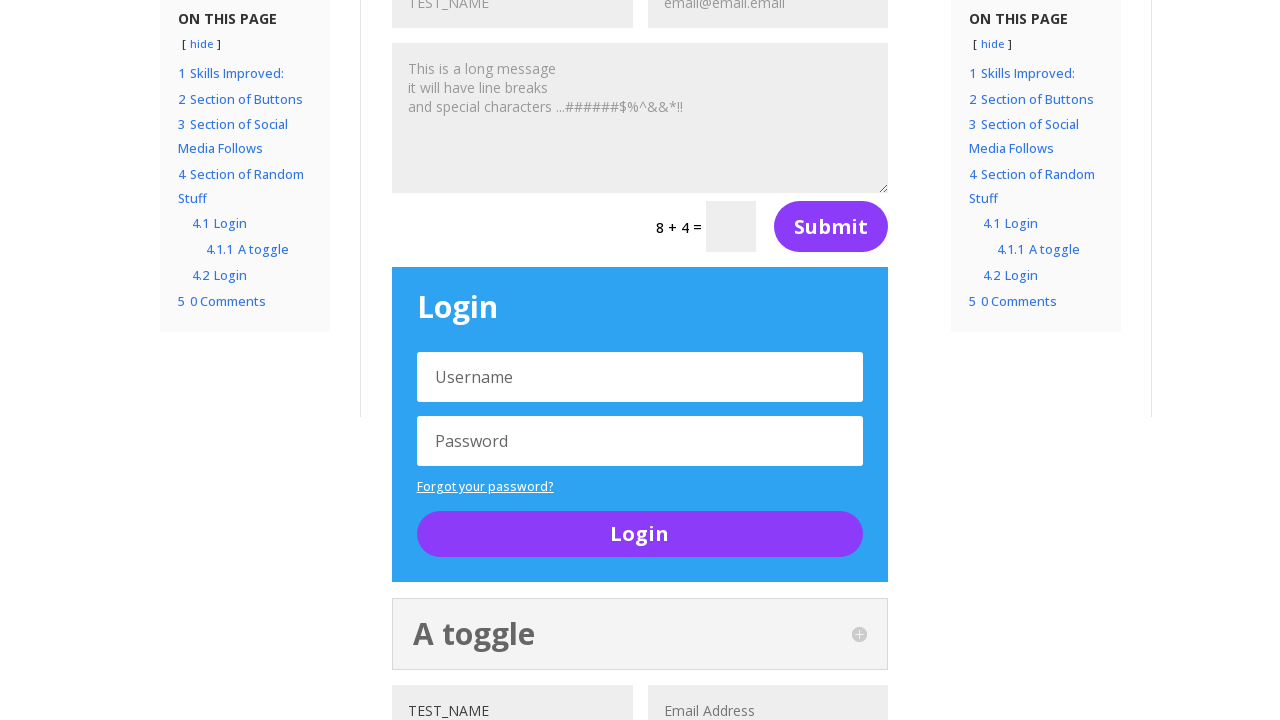

Filled email field in second contact form with 'email@email.email' on #et_pb_contact_email_1
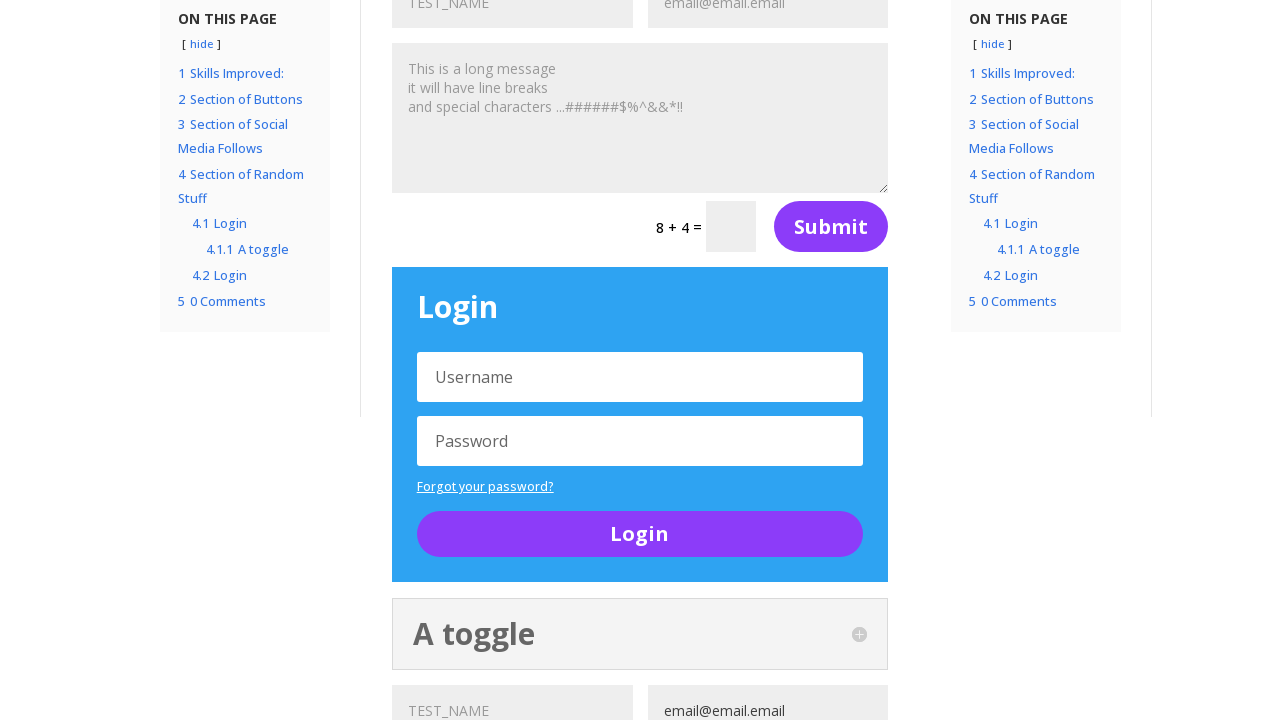

Filled message field in second contact form with multi-line text on #et_pb_contact_message_1
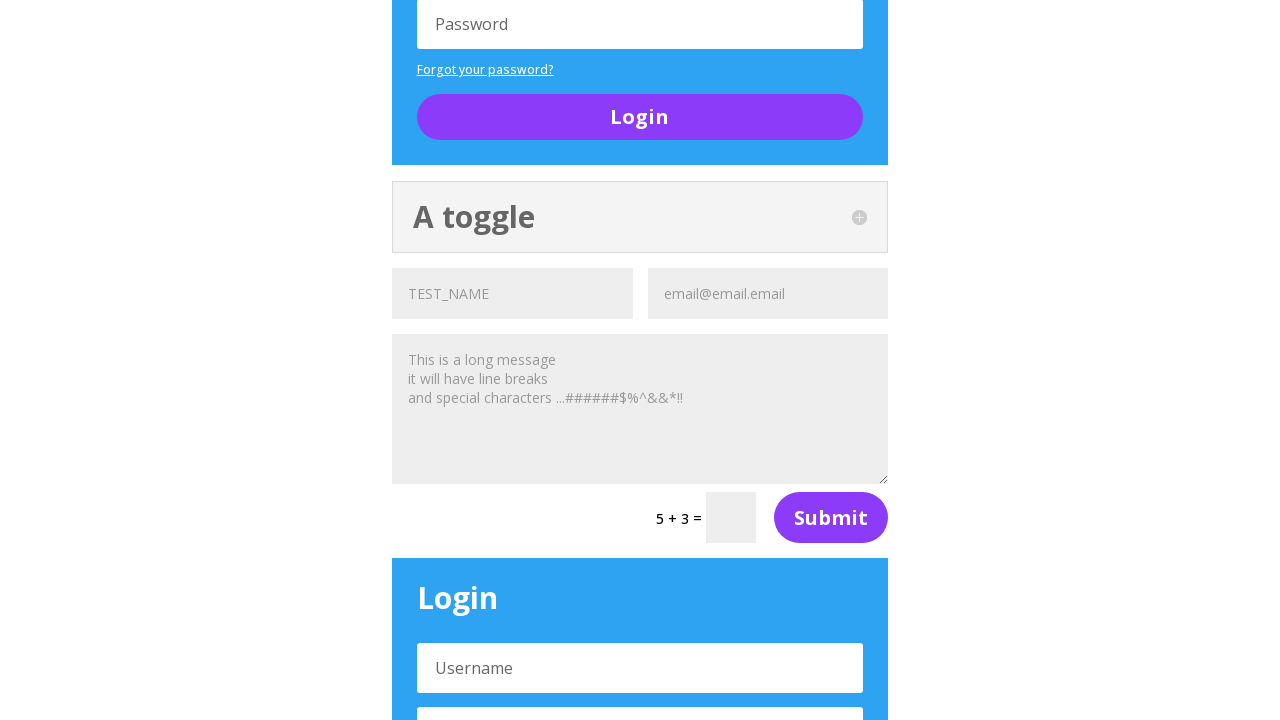

Filled name field in third contact form with 'TEST_NAME' on #et_pb_contact_name_2
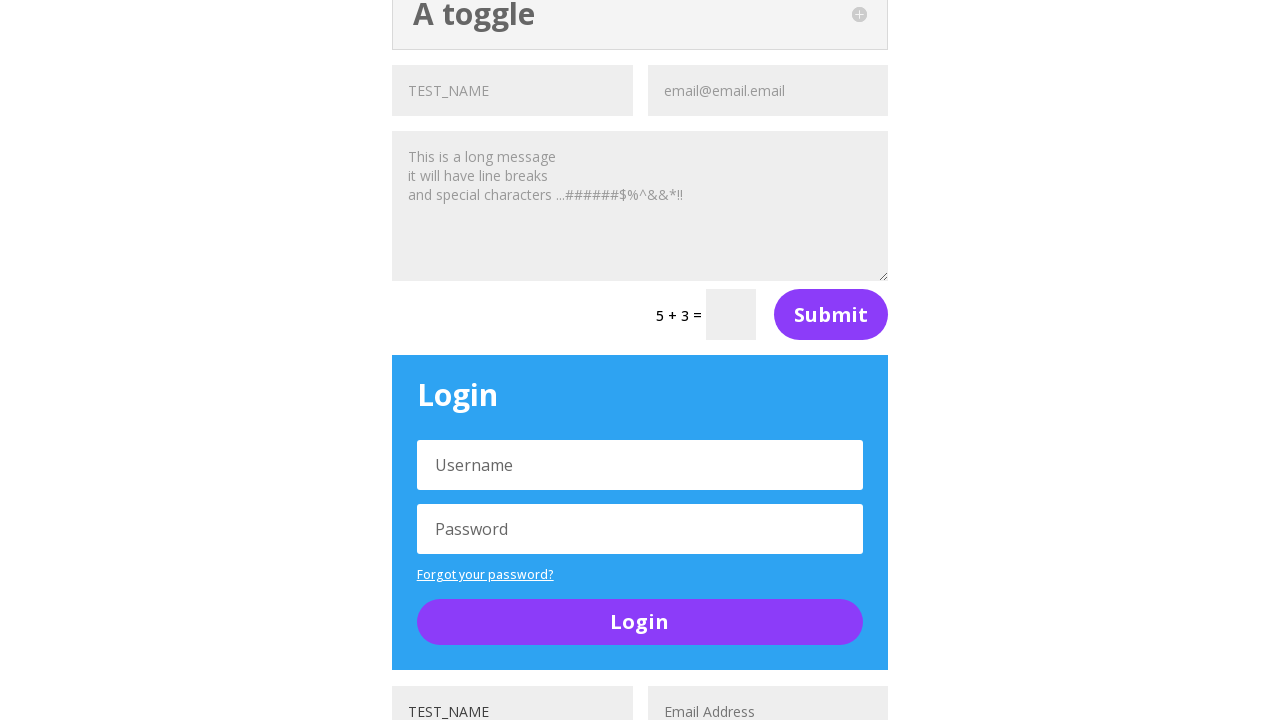

Filled email field in third contact form with 'email@email.email' on #et_pb_contact_email_2
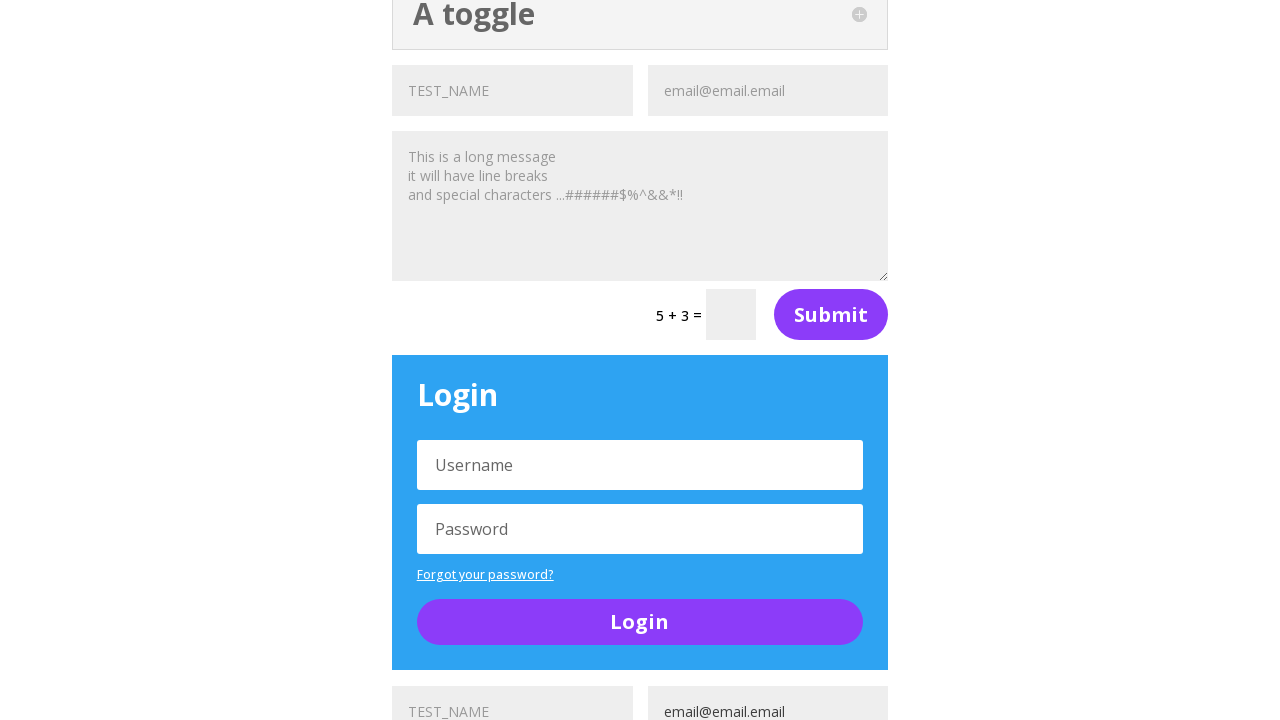

Filled message field in third contact form with multi-line text on #et_pb_contact_message_2
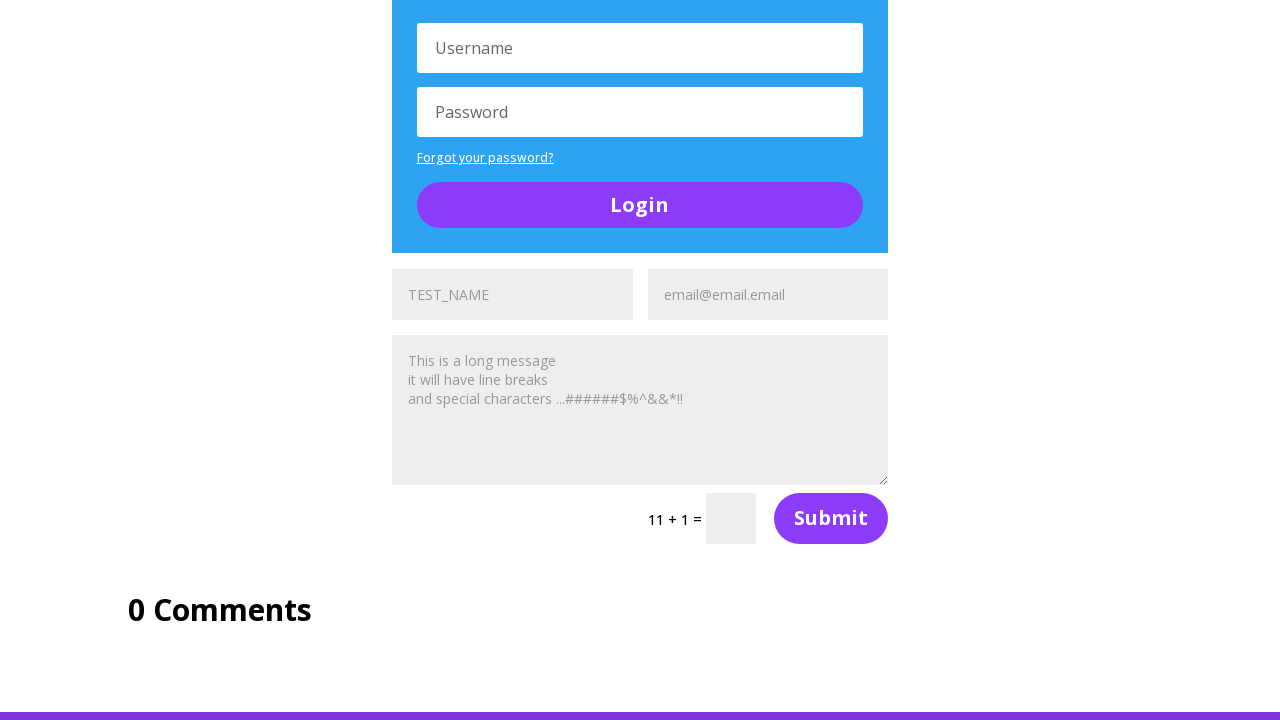

Verified that URL contains 'ultimateqa'
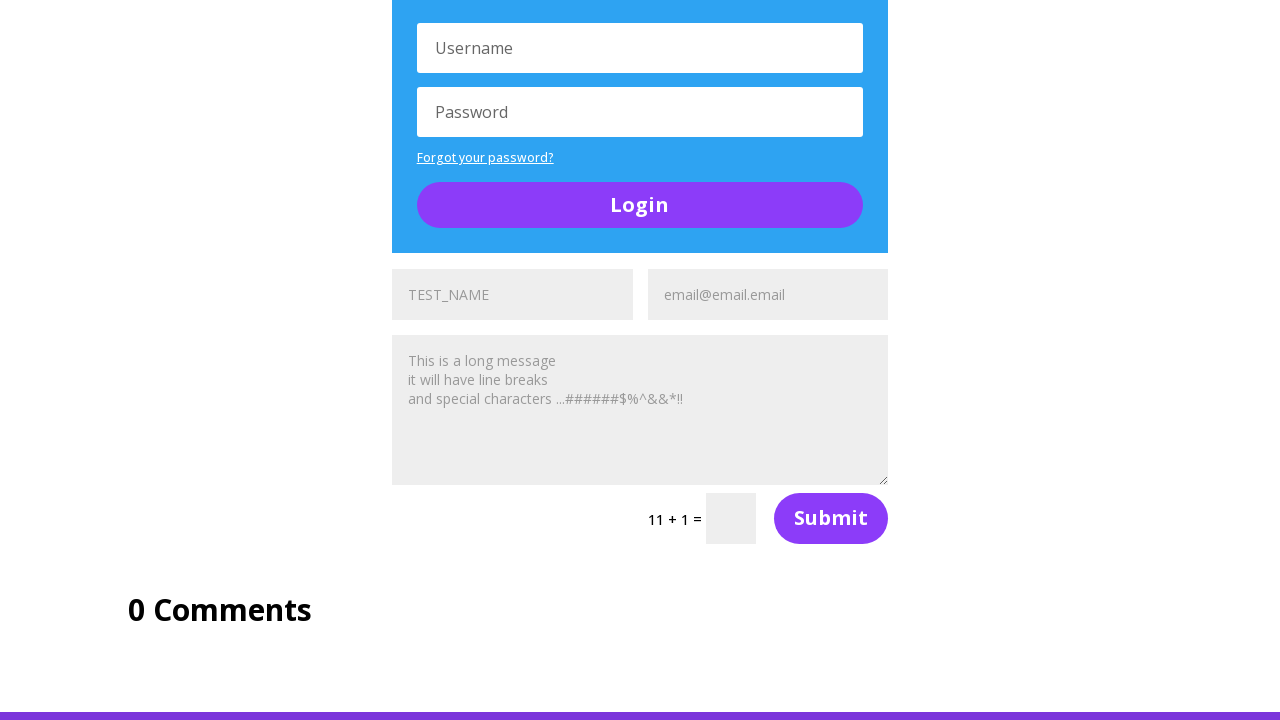

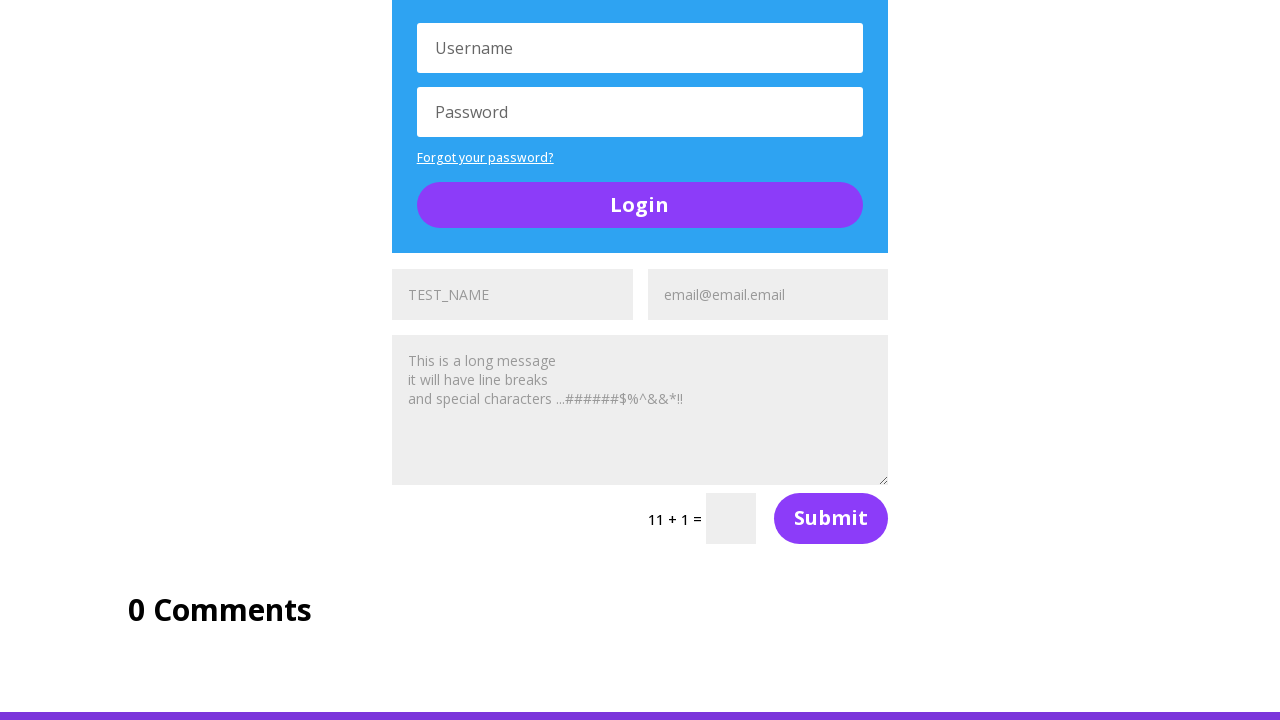